Tests the Earn Money button navigation by clicking it and verifying the text

Starting URL: https://deens-master.now.sh/

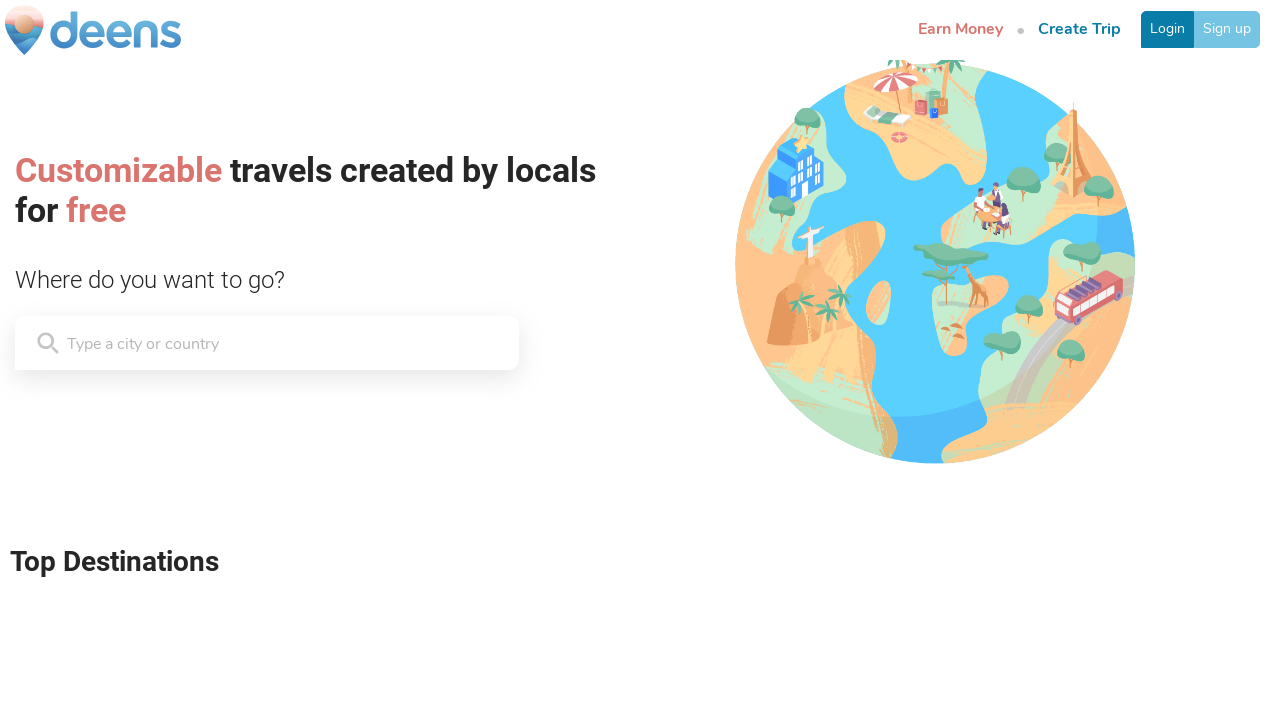

Located Earn Money button
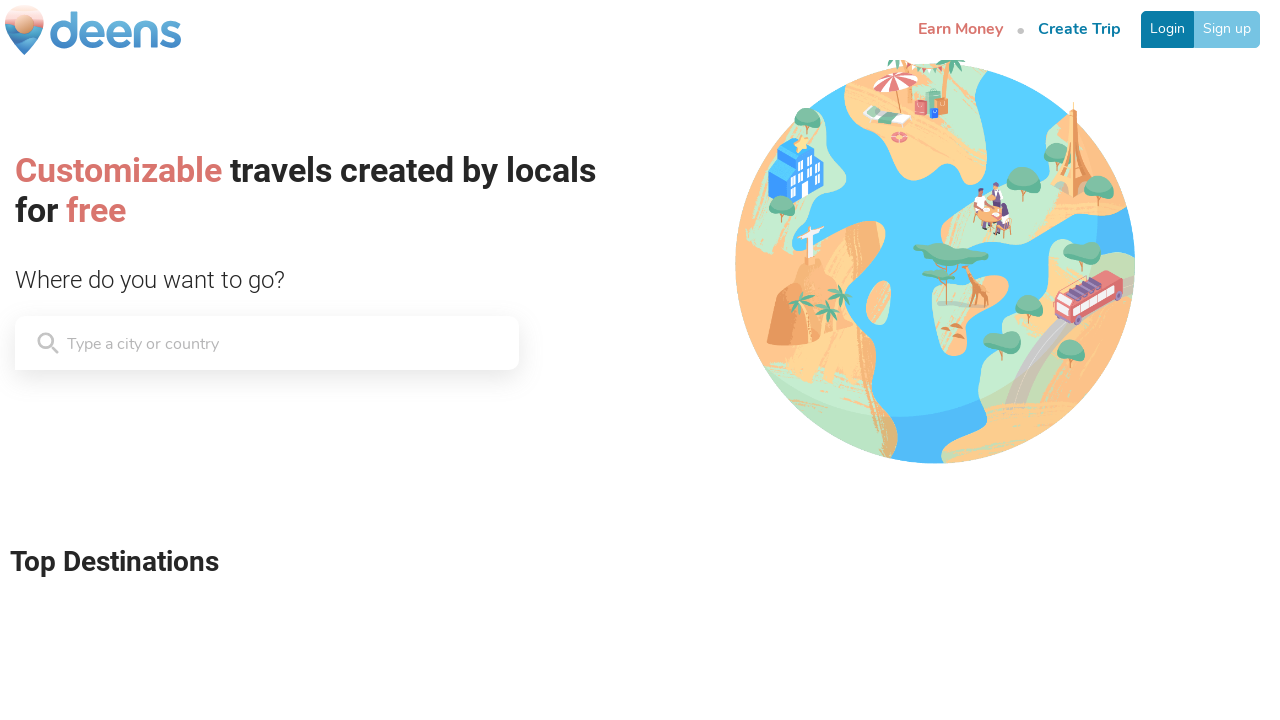

Clicked Earn Money button to navigate to earn money page at (960, 30) on a[href='/earn-money']
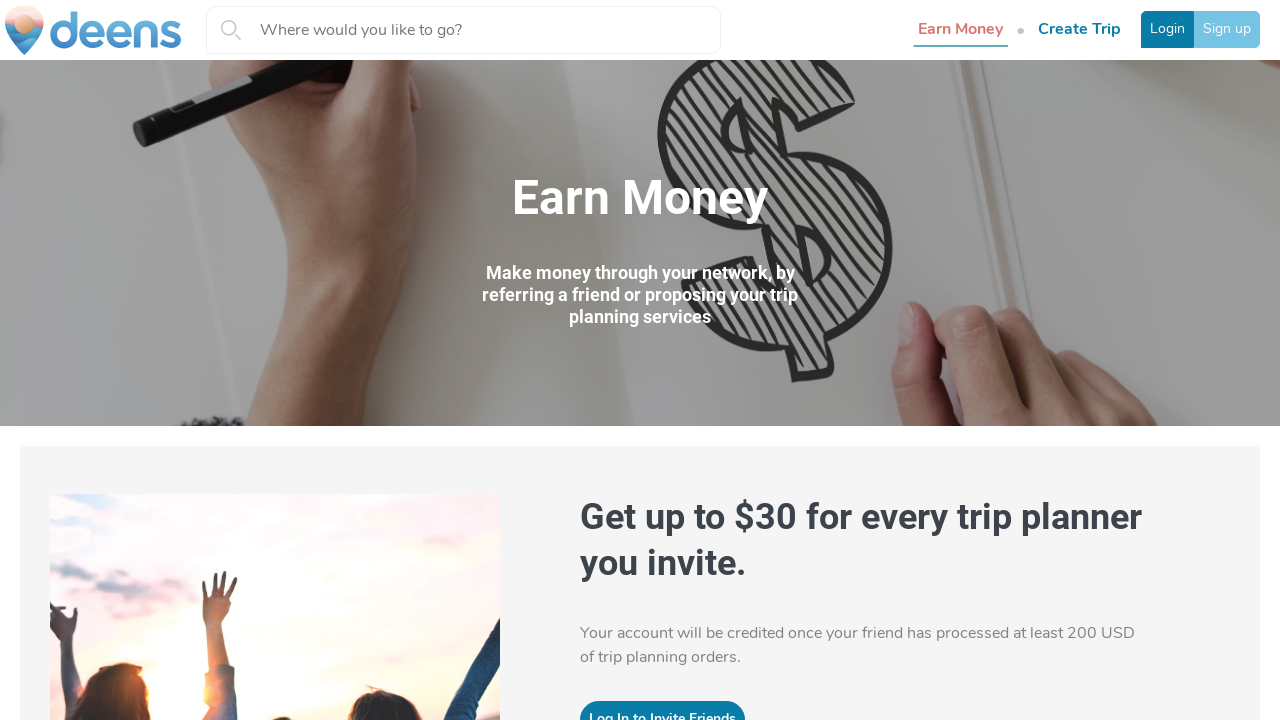

Earn Money page loaded successfully after navigation
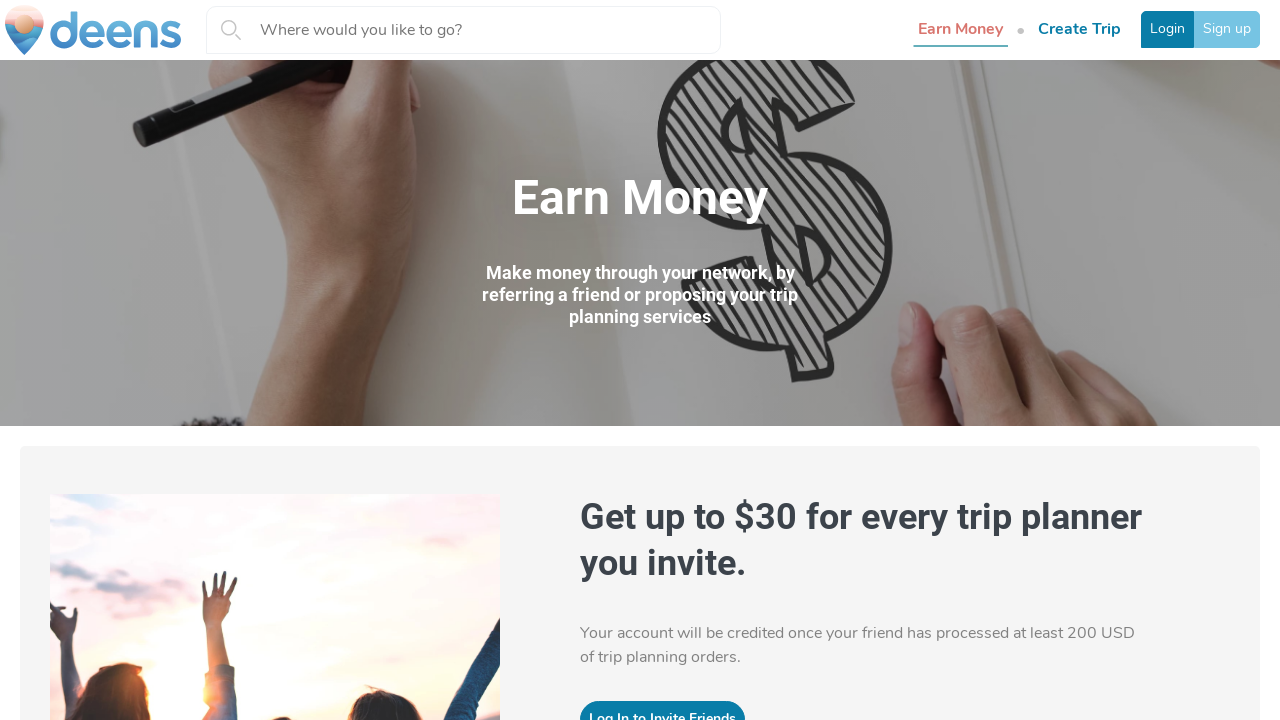

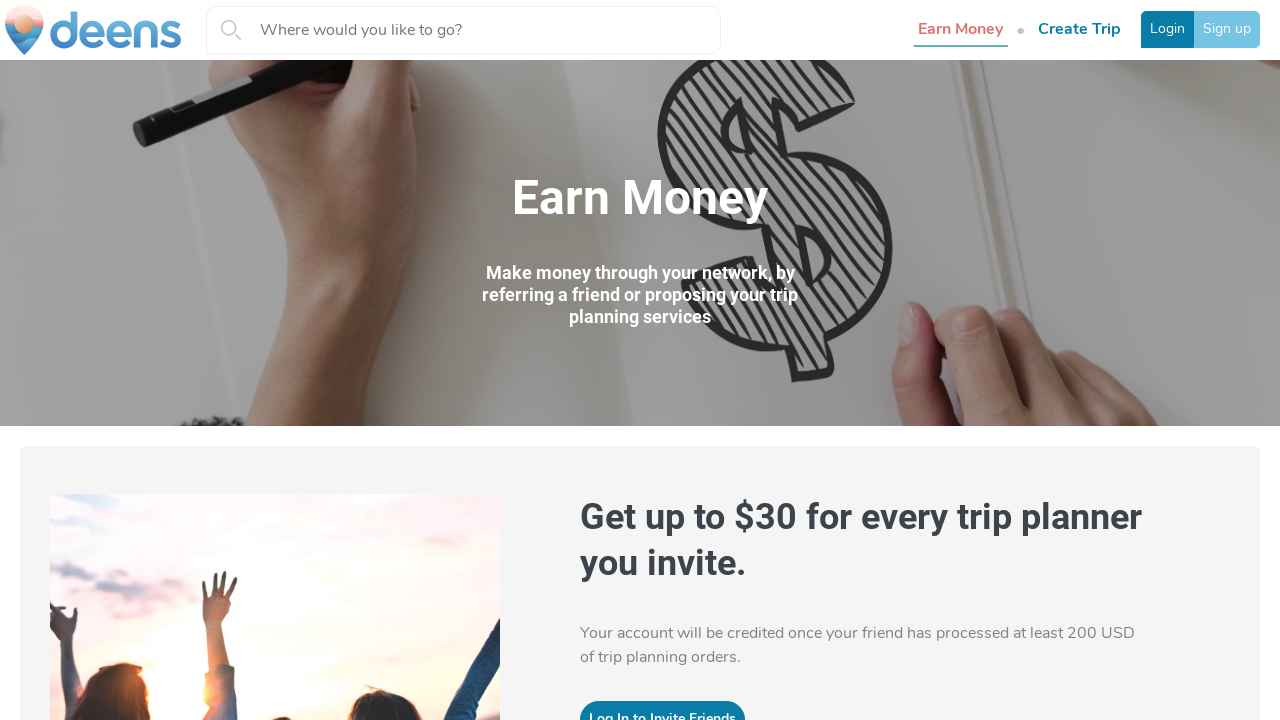